Tests form validation by entering an invalid email address (missing @) and verifying that the input field shows a red border indicating validation error.

Starting URL: https://demoqa.com/text-box

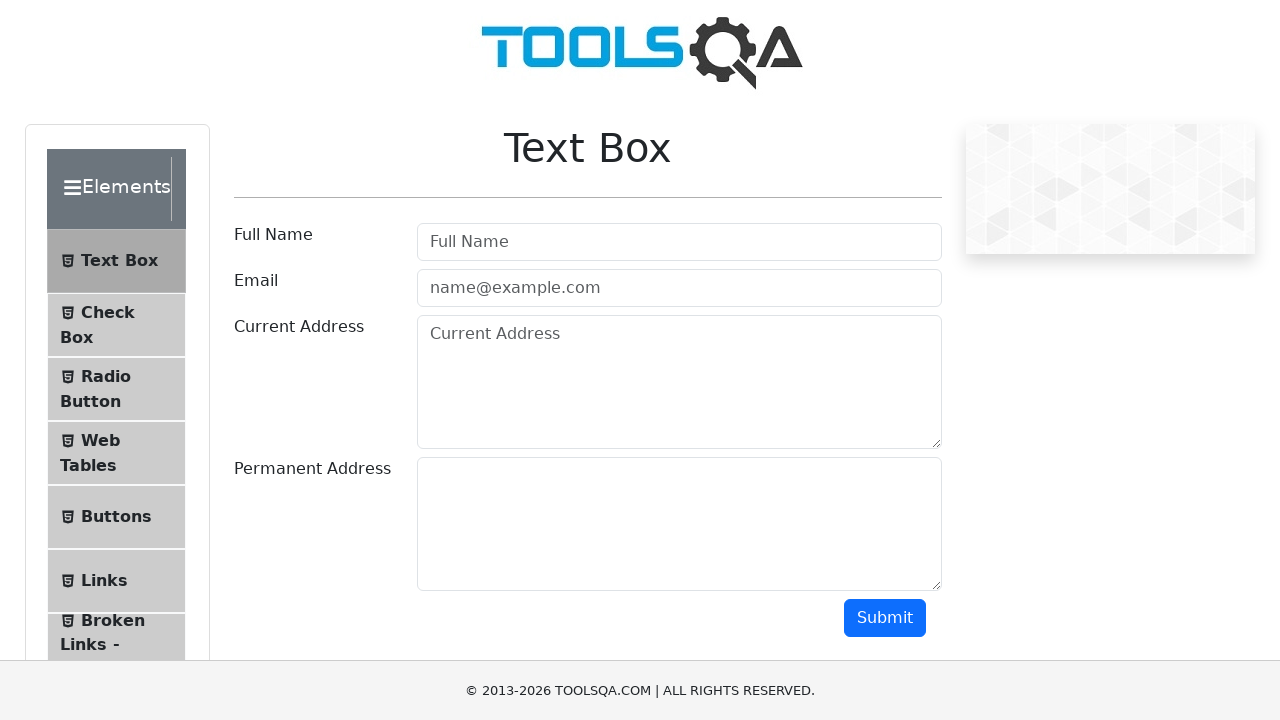

Filled email field with invalid email address 'invalidemail.test.com' (missing @) on #userEmail
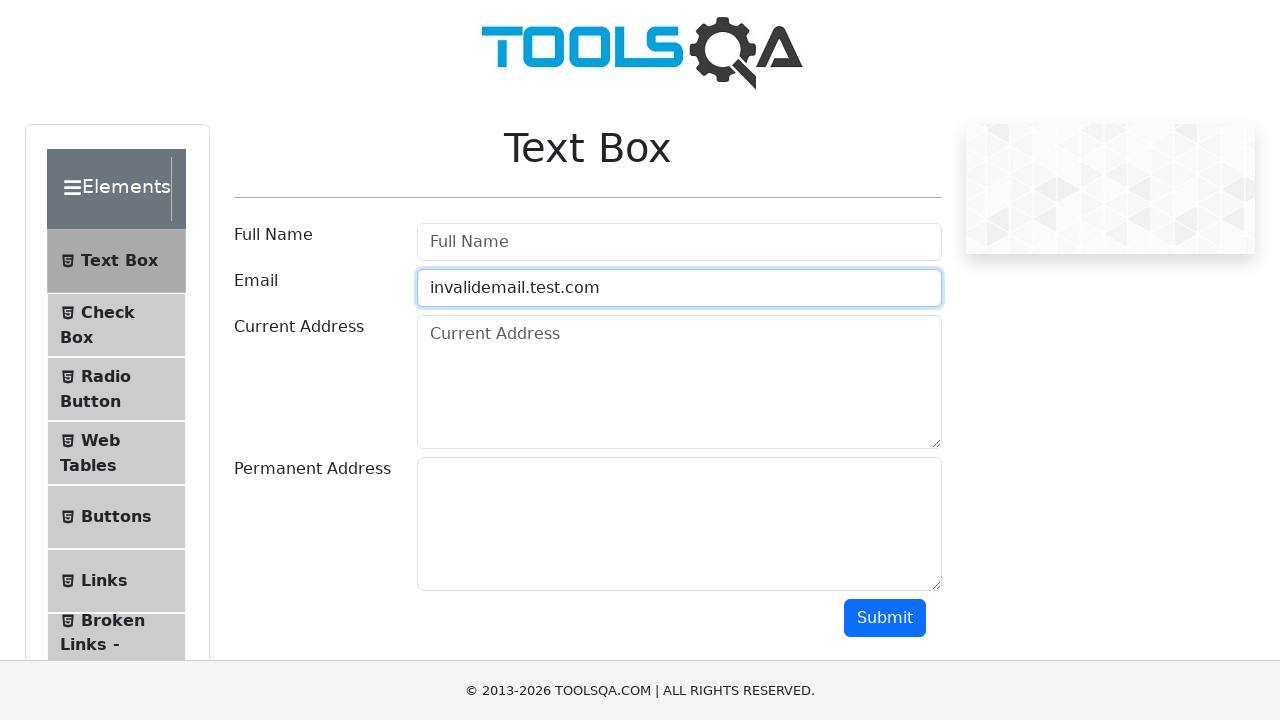

Clicked submit button to trigger form validation at (885, 618) on #submit
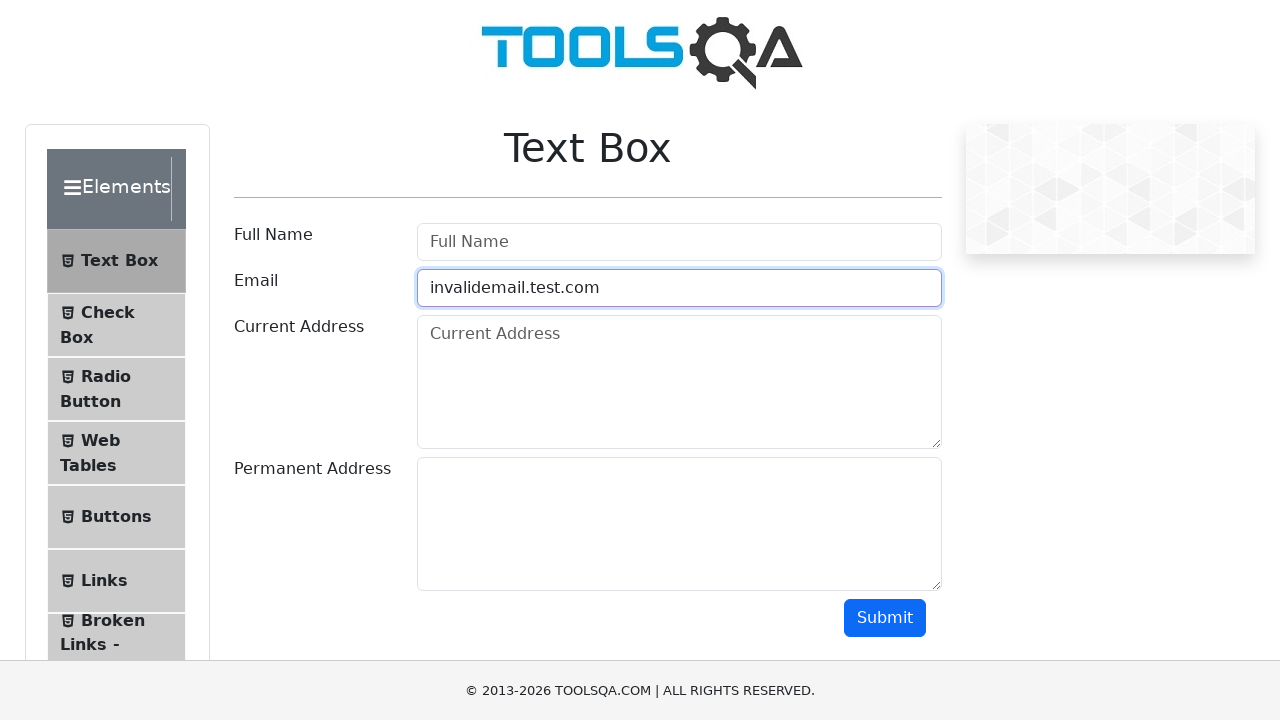

Verified email field displays red border indicating validation error
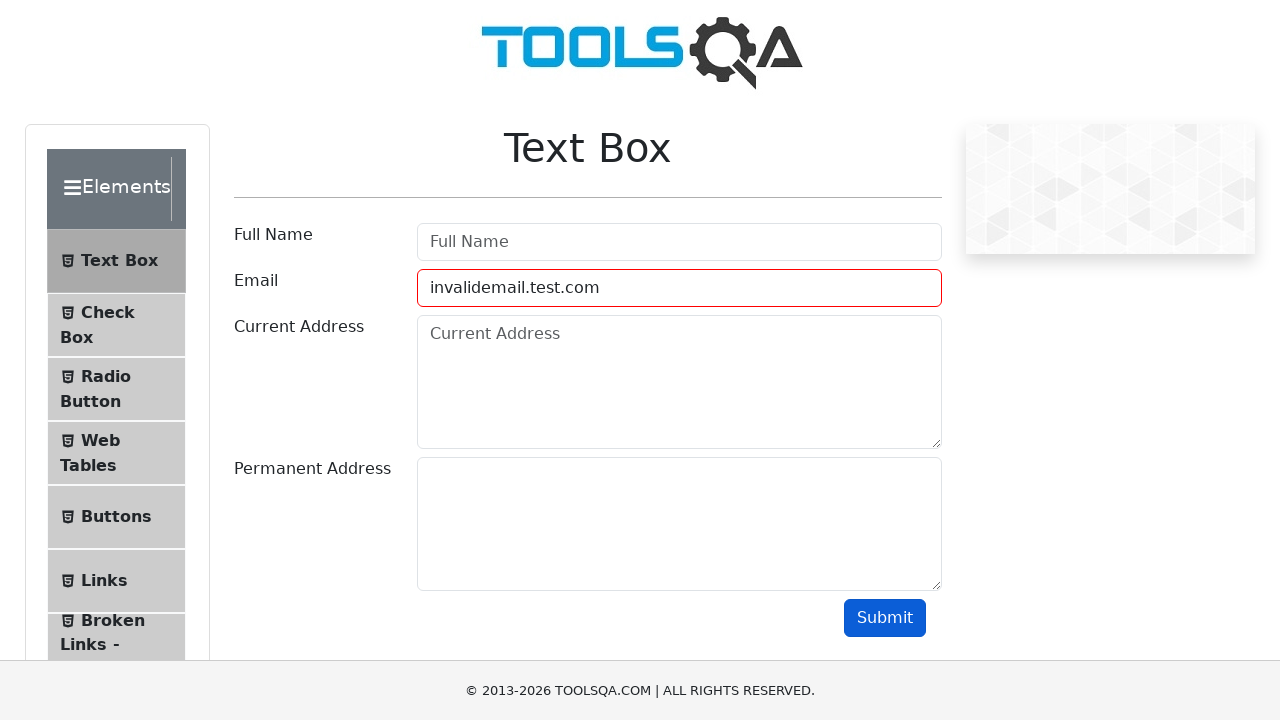

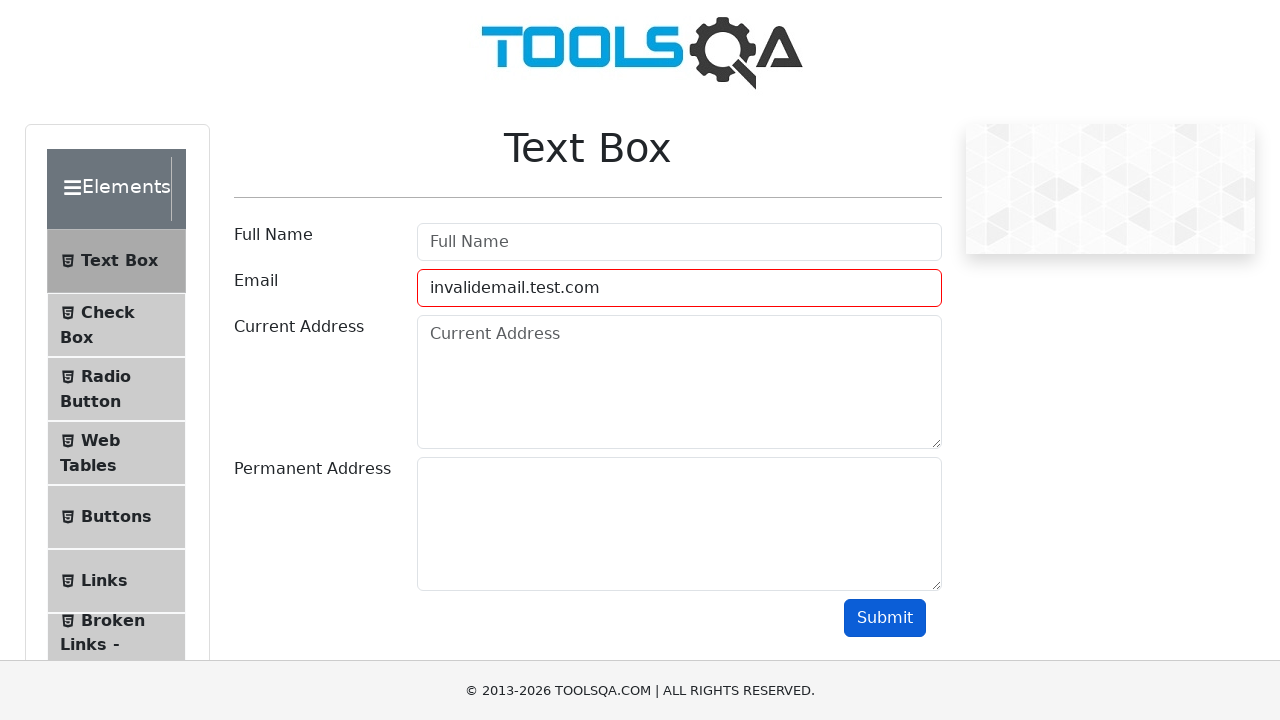